Tests user signup functionality by filling in name and email fields and submitting the signup form

Starting URL: https://automationexercise.com/

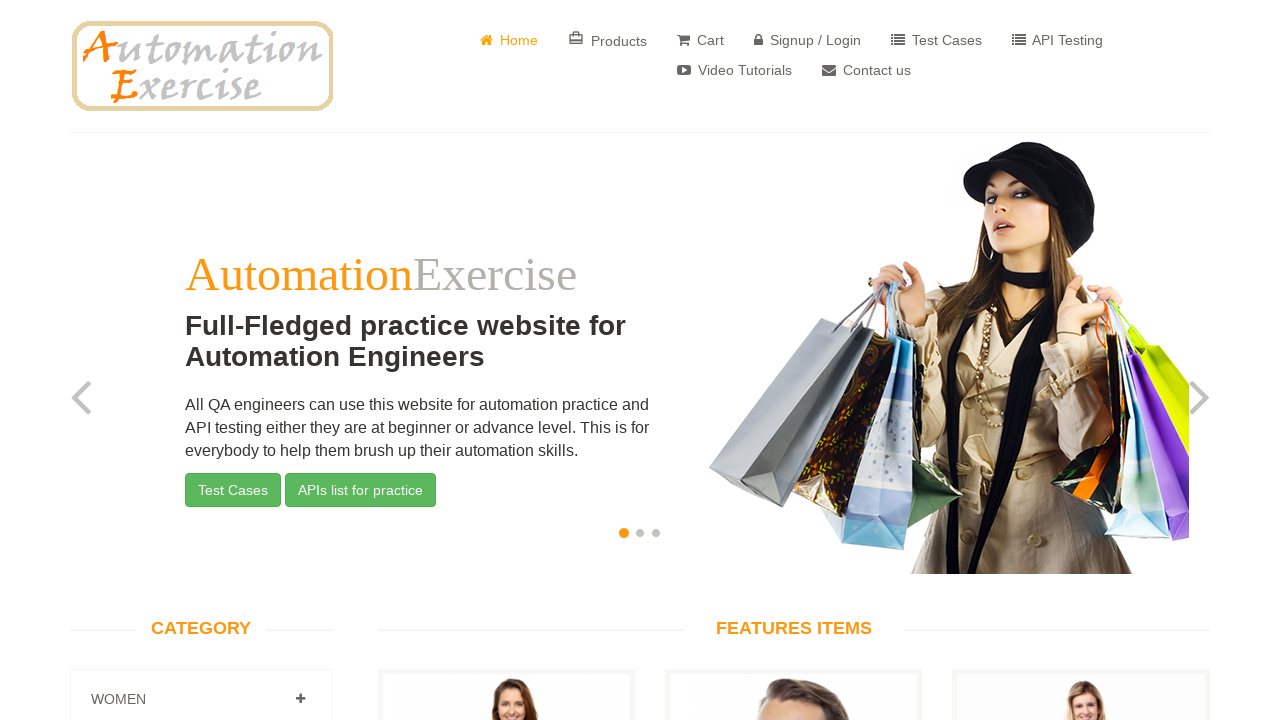

Clicked signup/login link in header at (808, 40) on //*[@id="header"]/div/div/div/div[2]/div/ul/li[4]/a
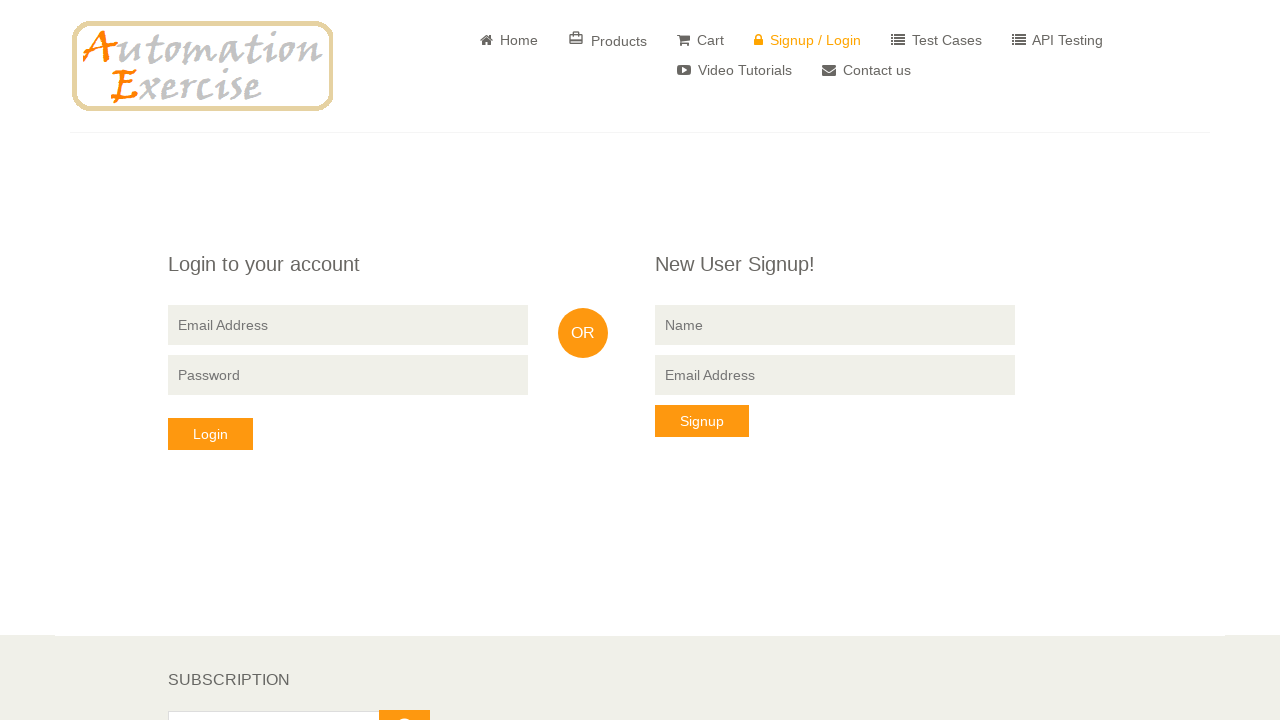

Filled name field with 'testuser789' on //*[@id="form"]/div/div/div[3]/div/form/input[2]
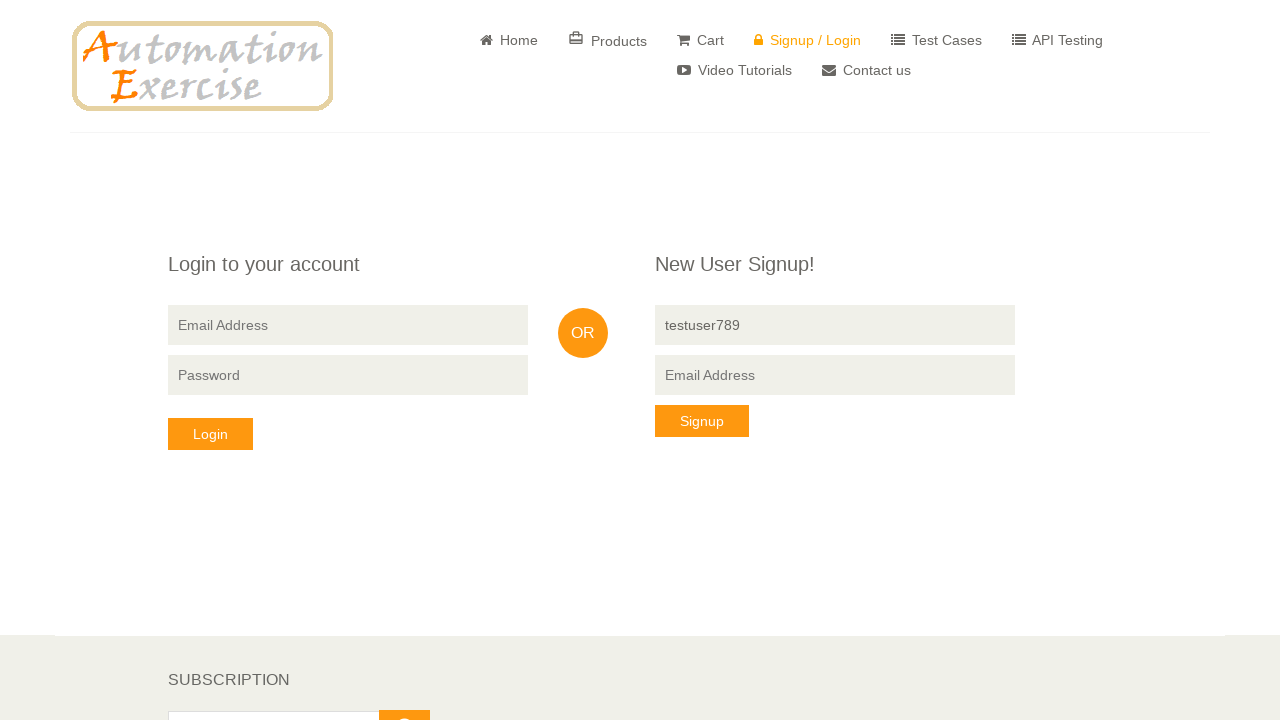

Filled email field with 'testuser789@example.com' on //*[@id="form"]/div/div/div[3]/div/form/input[3]
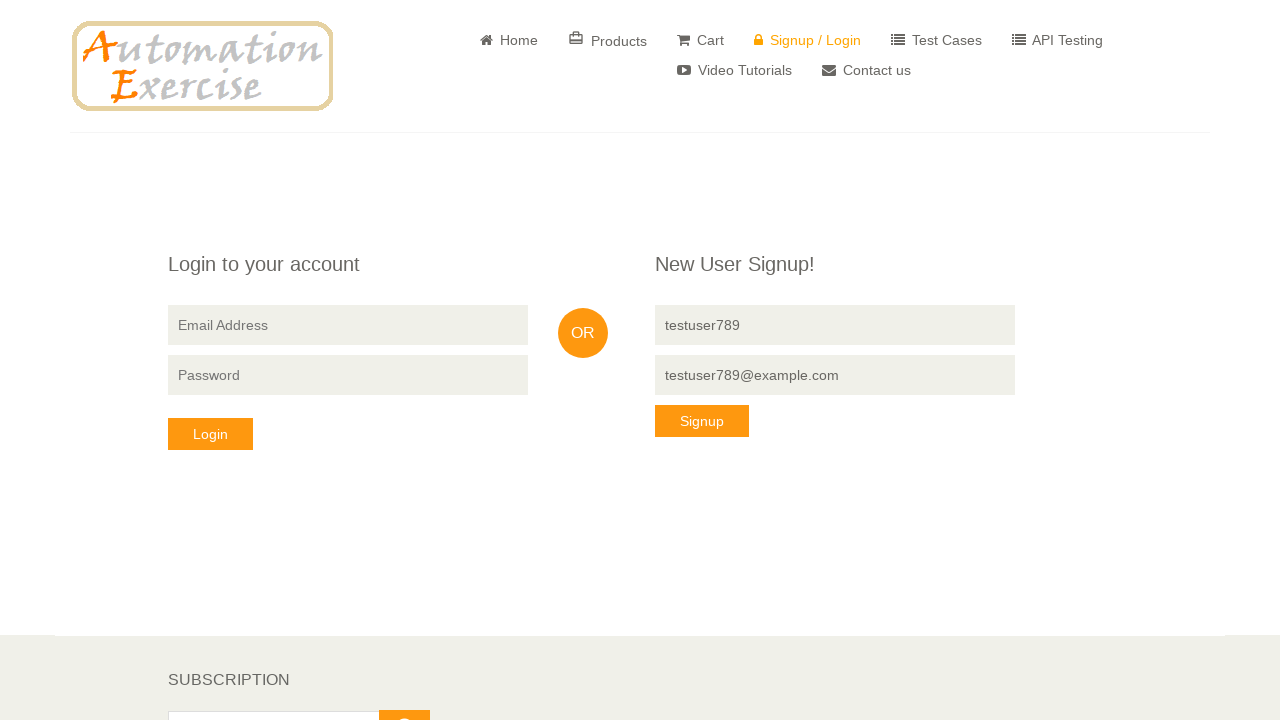

Clicked signup button to submit the form at (702, 421) on //*[@id="form"]/div/div/div[3]/div/form/button
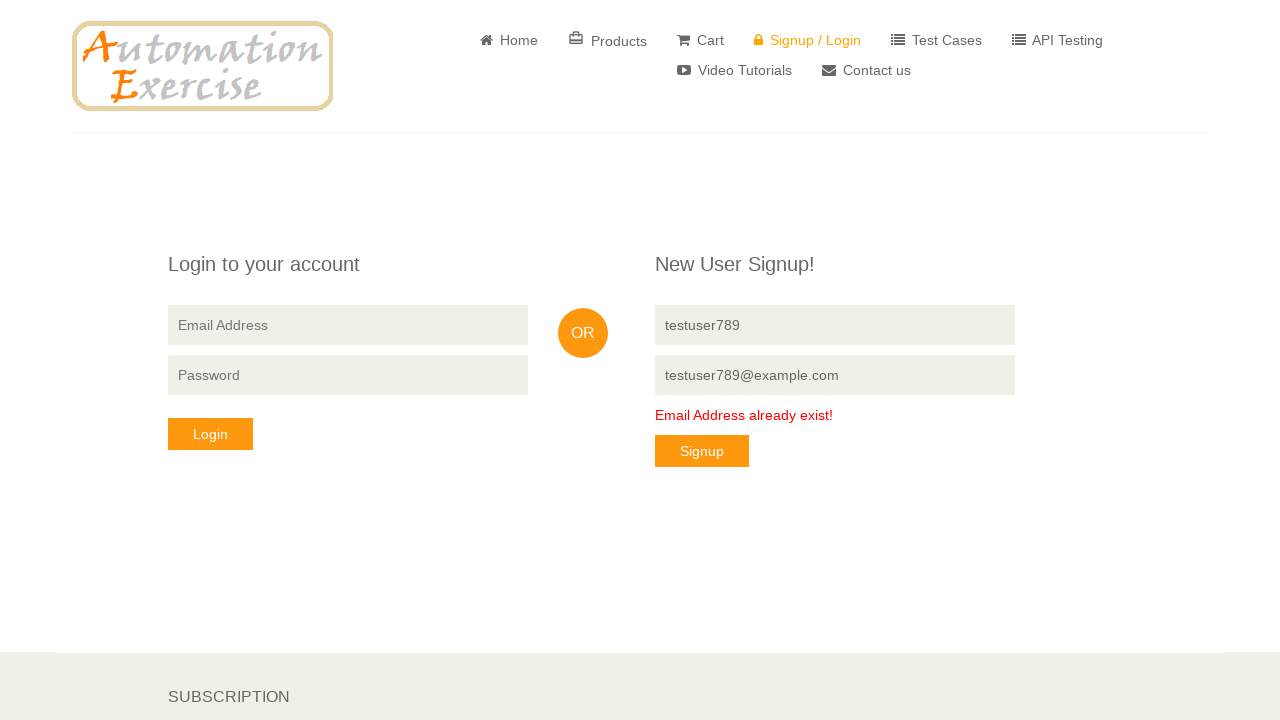

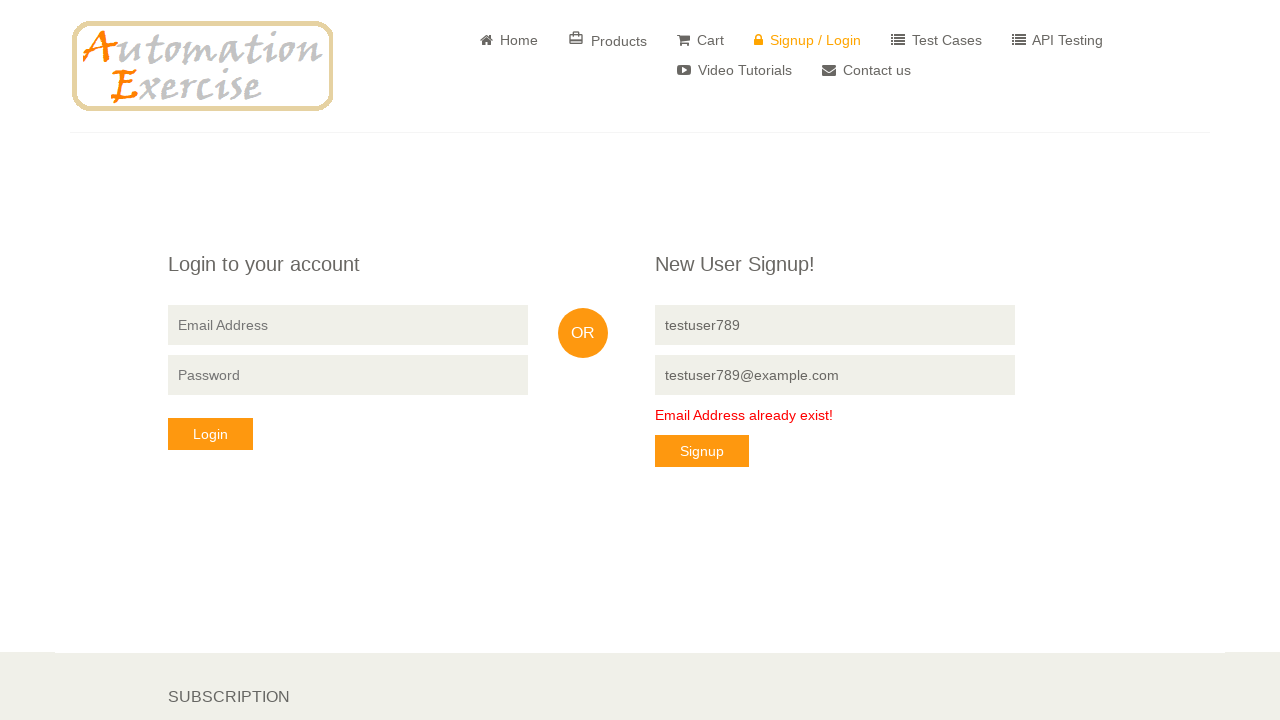